Navigates from a demo CRM page to the company website, switches windows, hovers over the company dropdown menu, and clicks on Contact Us page to verify contact information is displayed

Starting URL: https://demo.vtiger.com/vtigercrm/

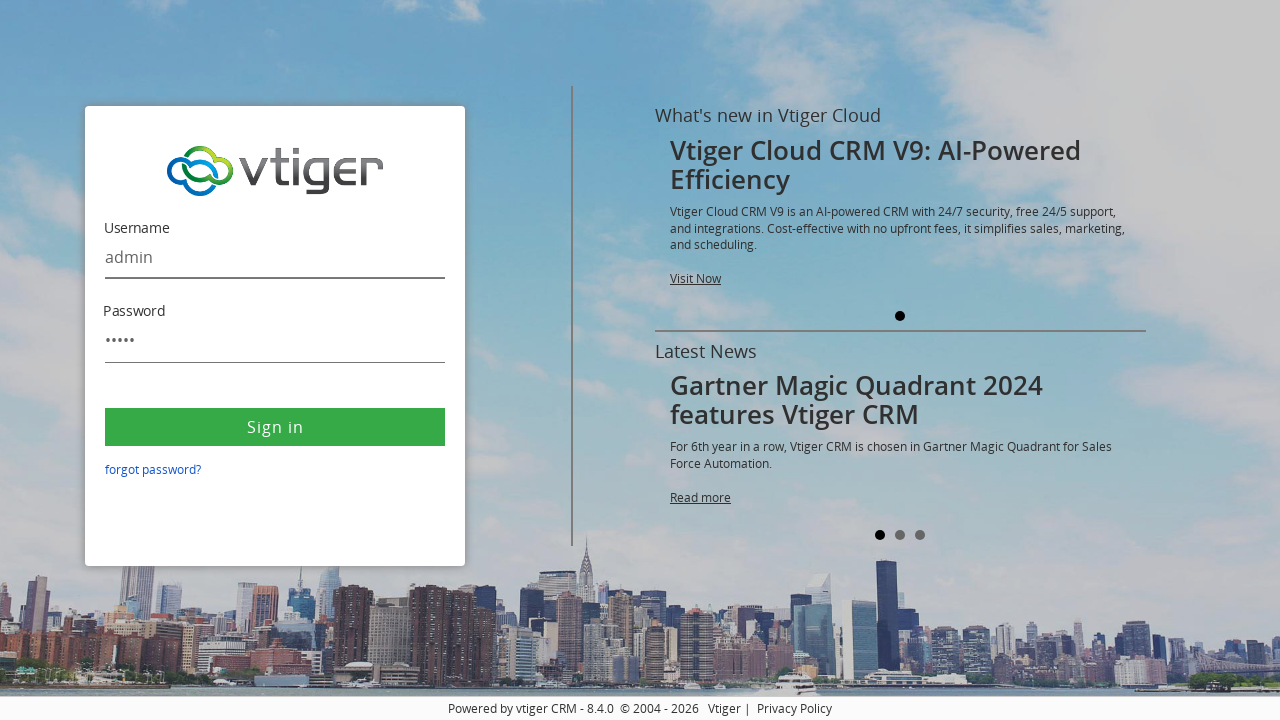

Cleared username field on #username
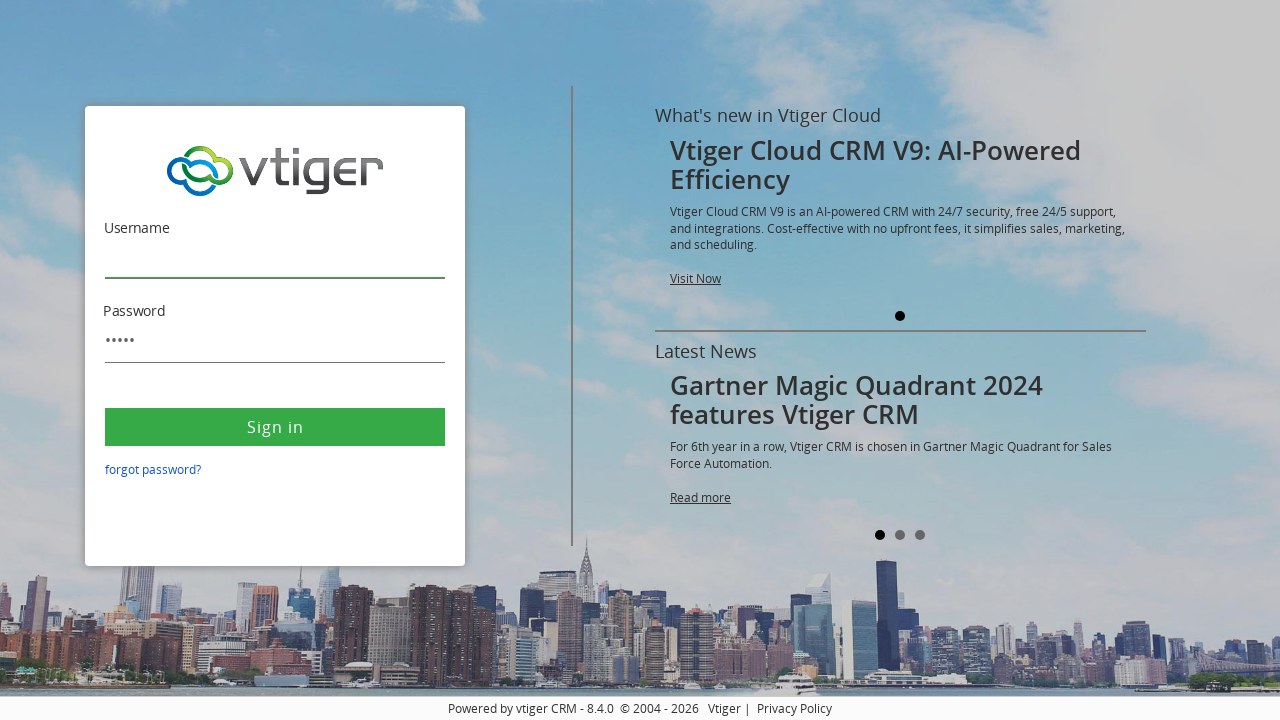

Cleared password field on #password
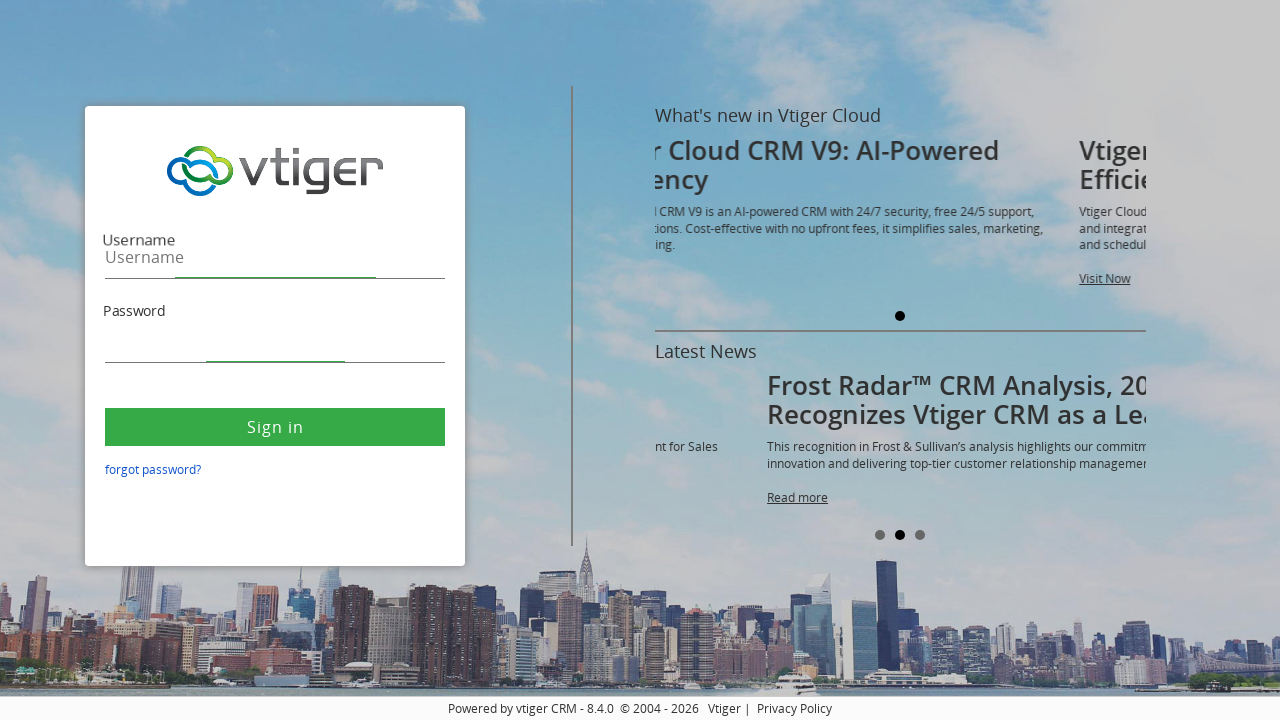

Clicked Vtiger link to open company website in new window at (724, 708) on a:has-text('Vtiger')
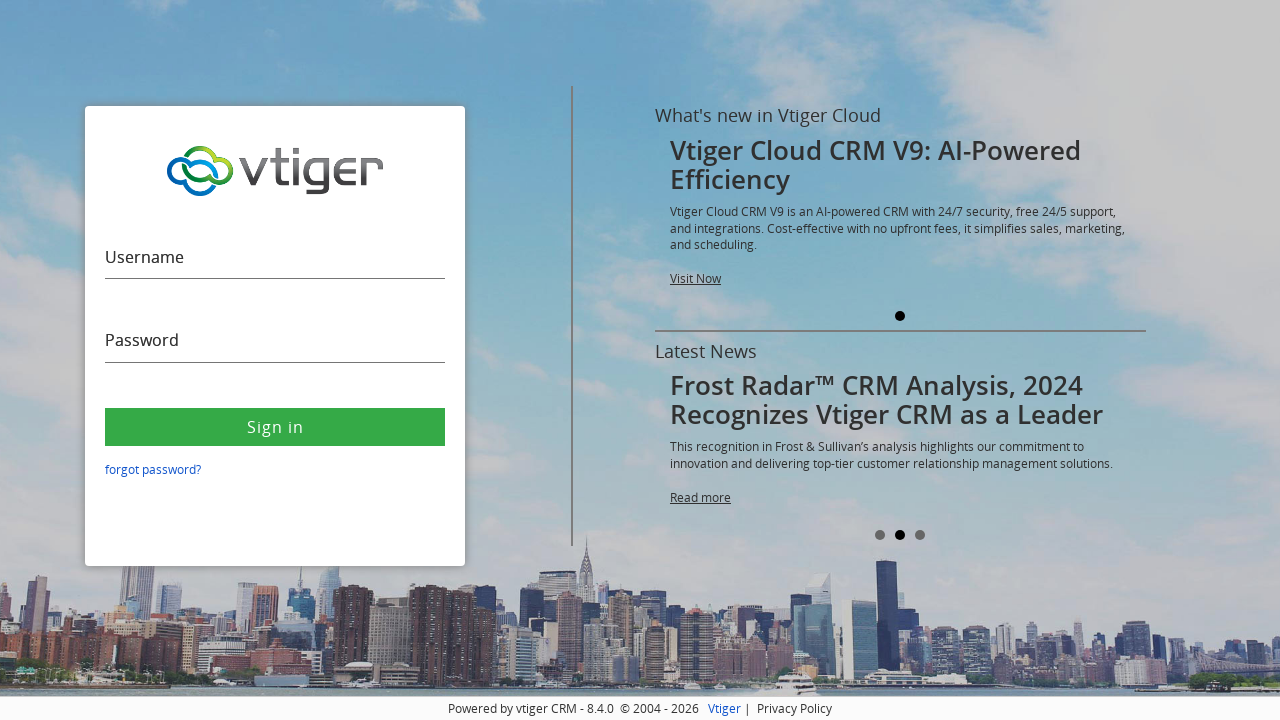

Waited for Vtiger website to load
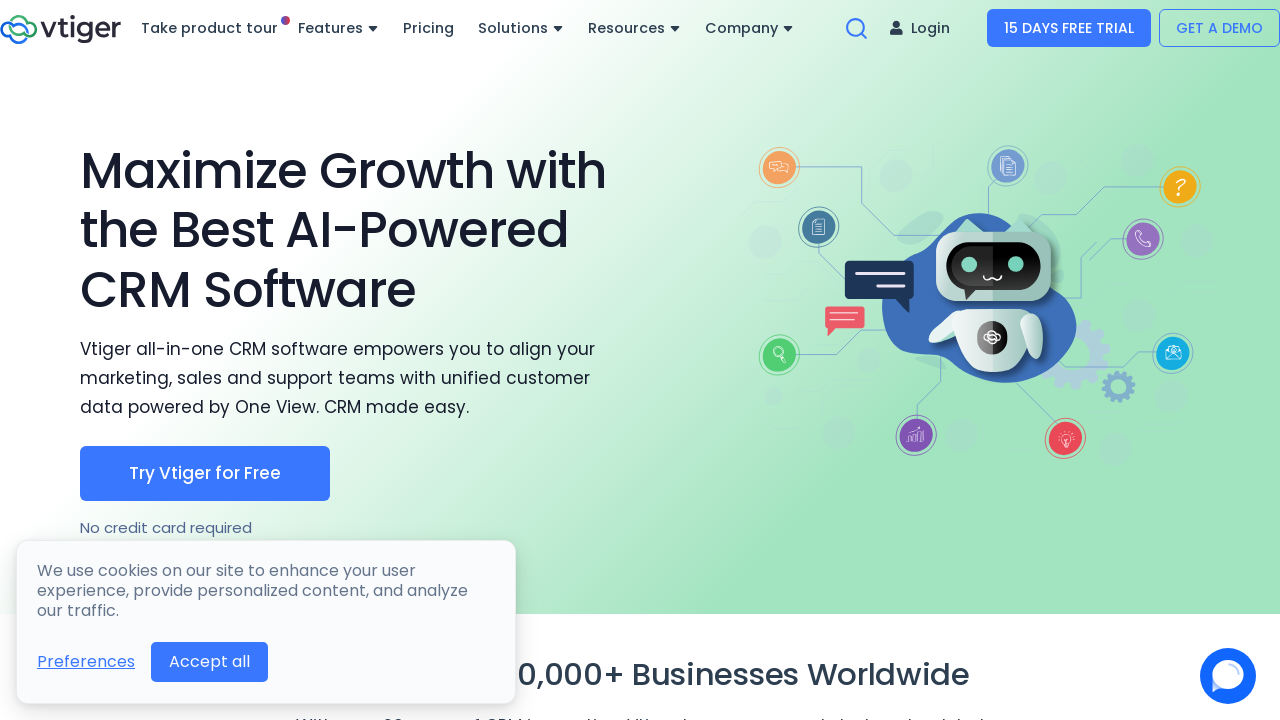

Hovered over Company dropdown menu at (750, 28) on #companyDropdown
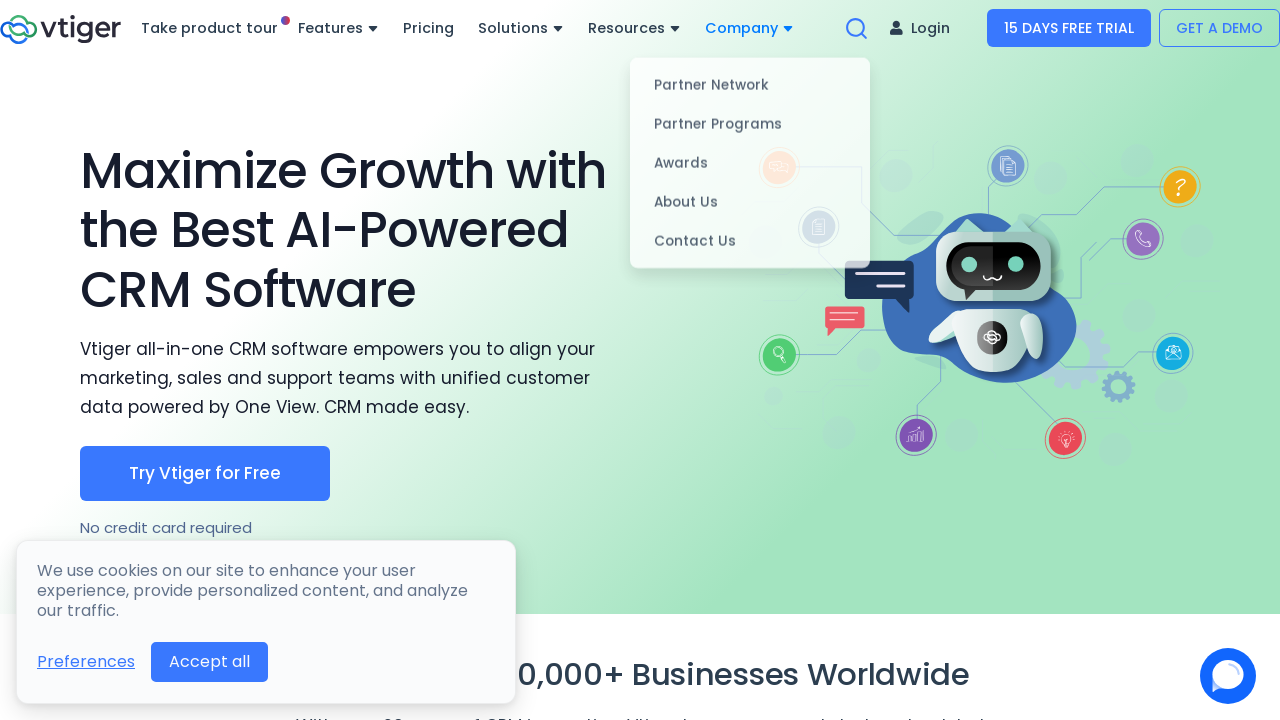

Clicked Contact Us link at (750, 239) on a:has-text('Contact Us')
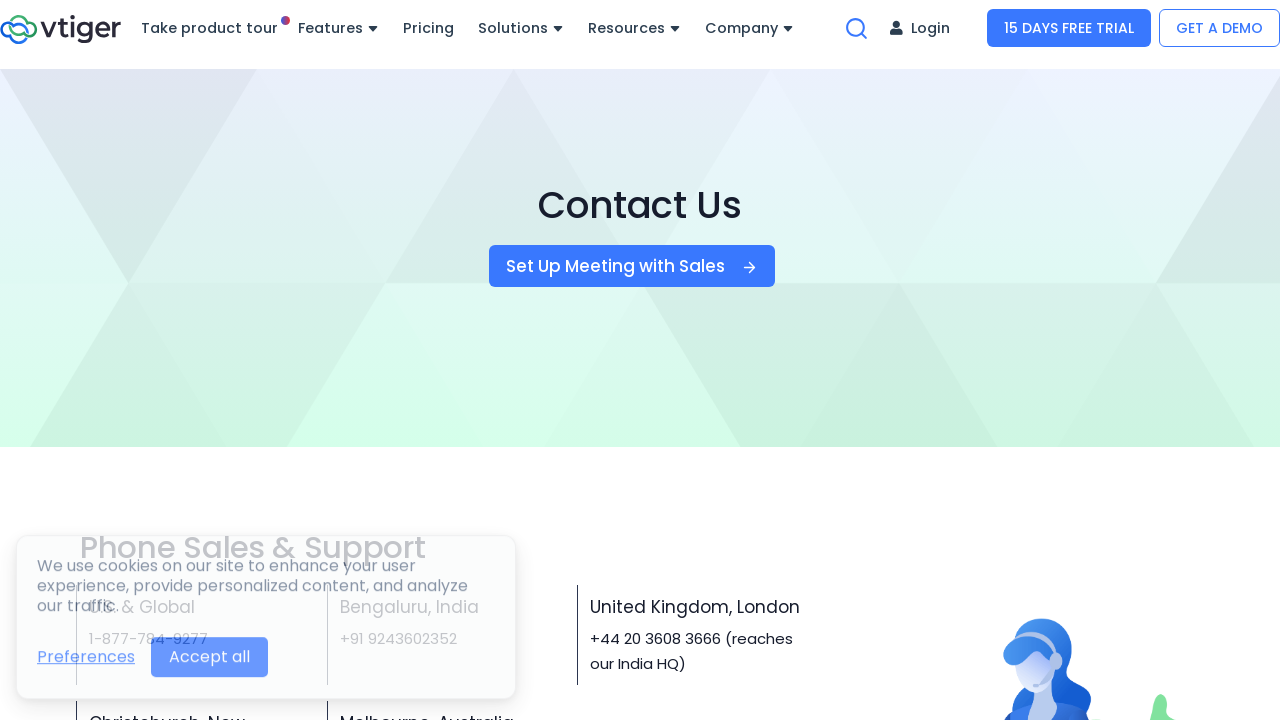

Contact information displayed - Bengaluru, India location verified
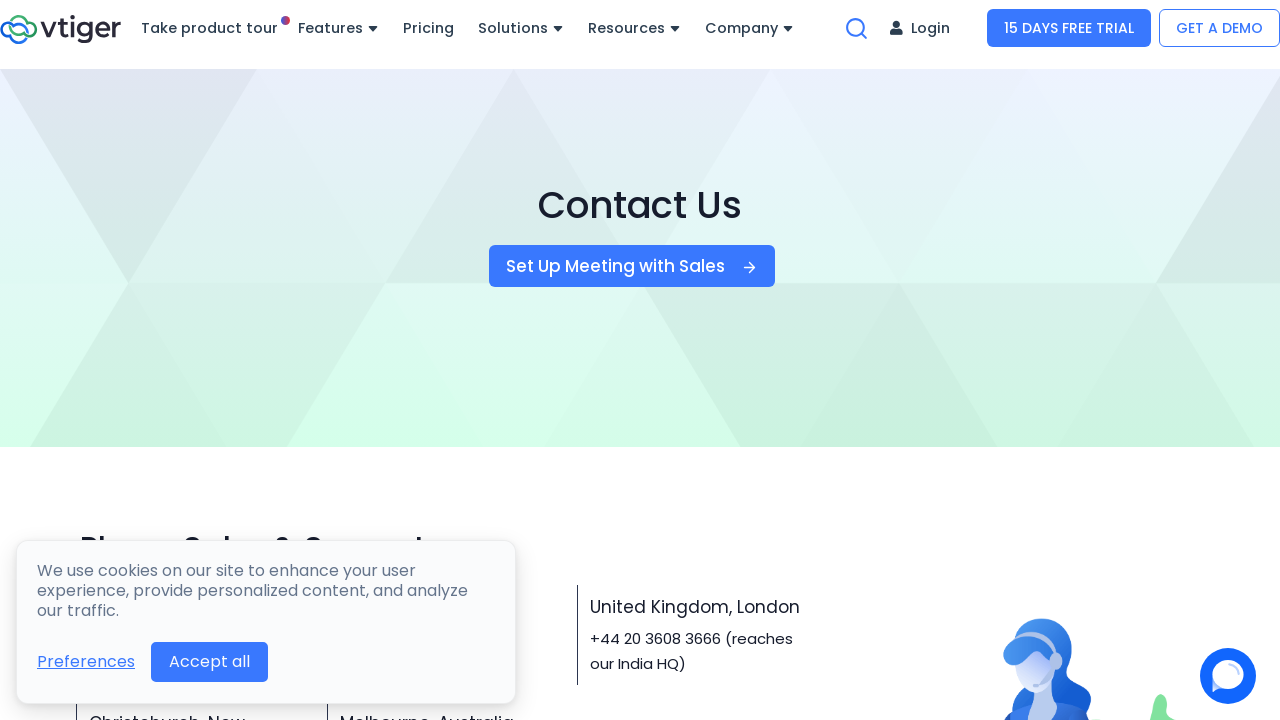

Verified phone number is displayed on Contact Us page
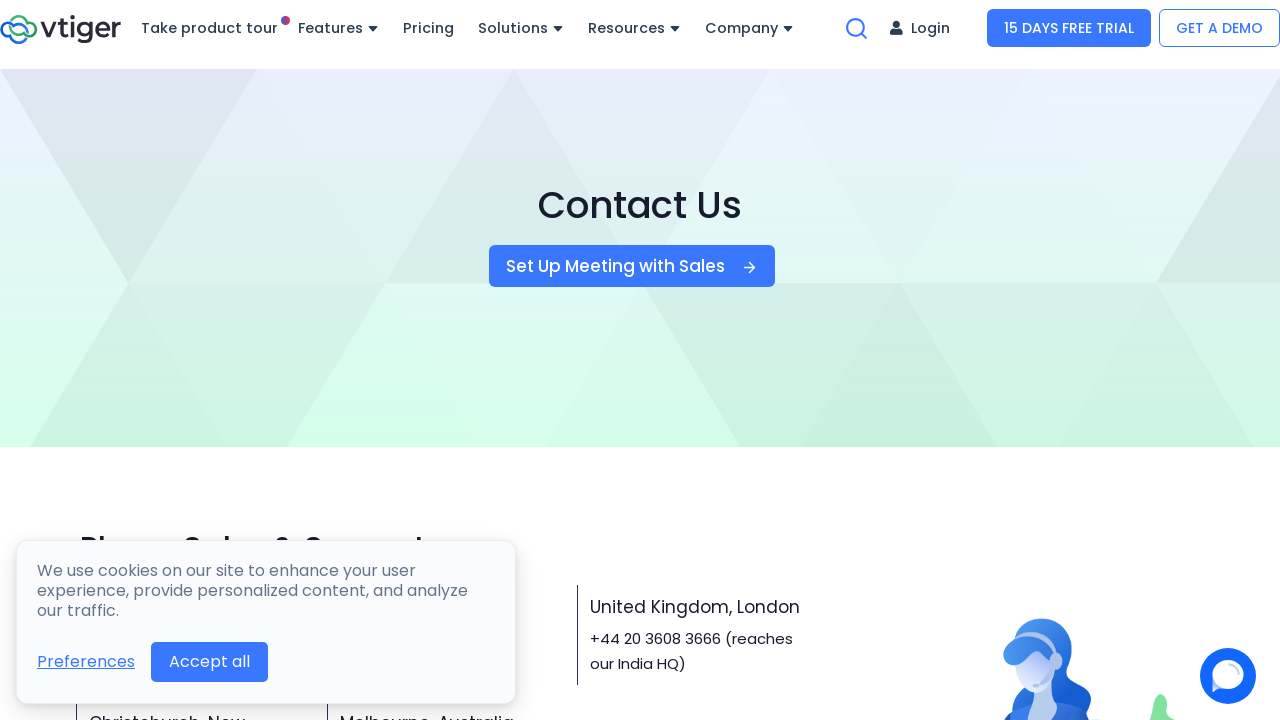

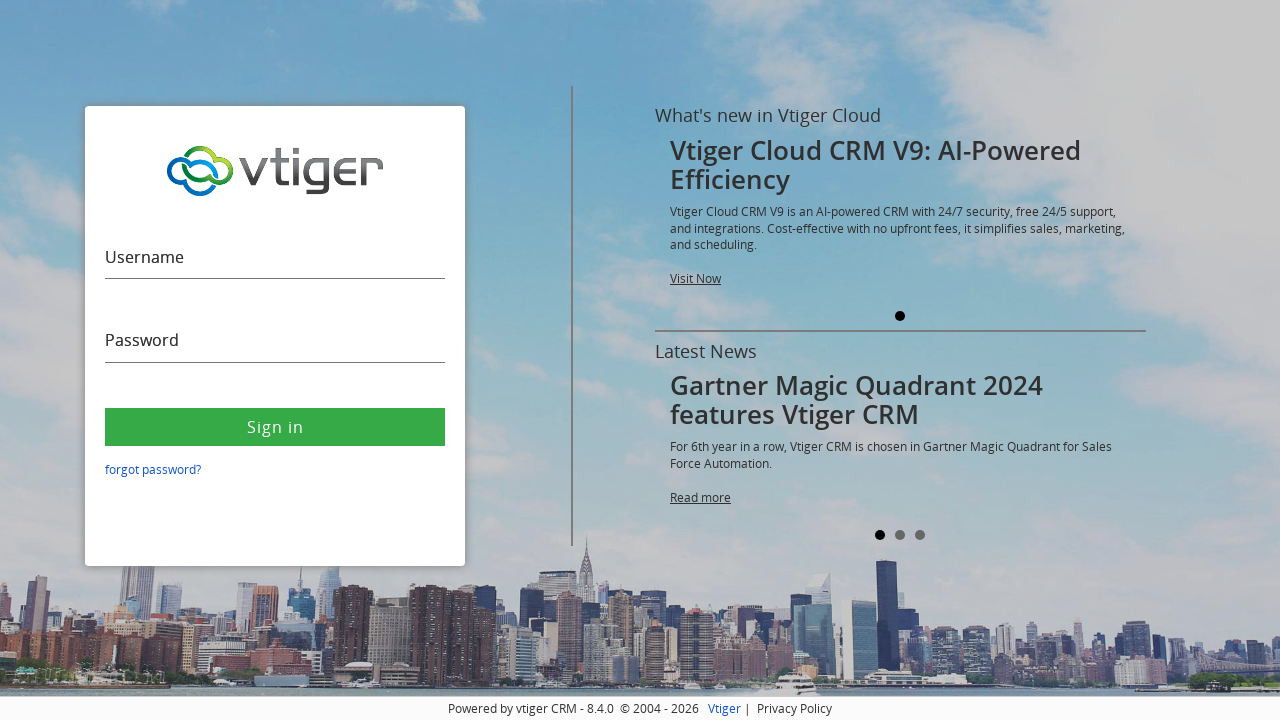